Demonstrates touch interactions on a web page by performing single tap, double tap, and touch down/up gestures on elements

Starting URL: https://jqueryui.com/selectable/

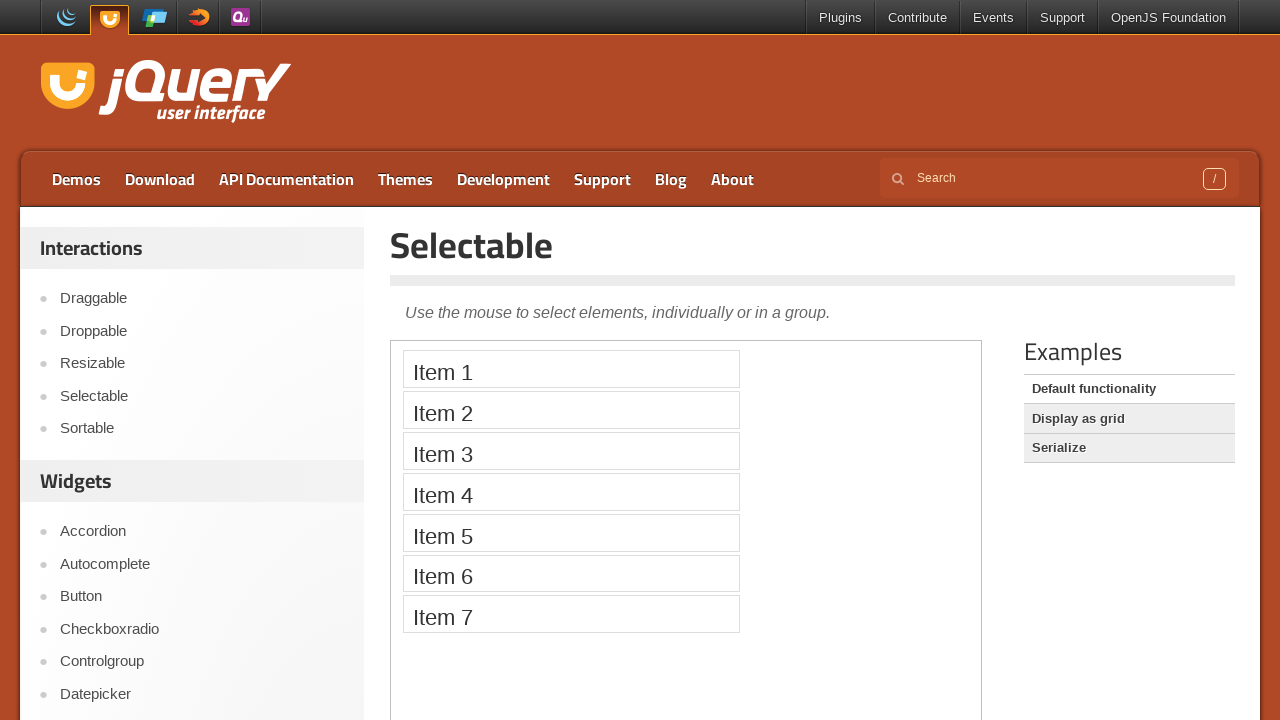

Located iframe containing jQuery UI selectable demo
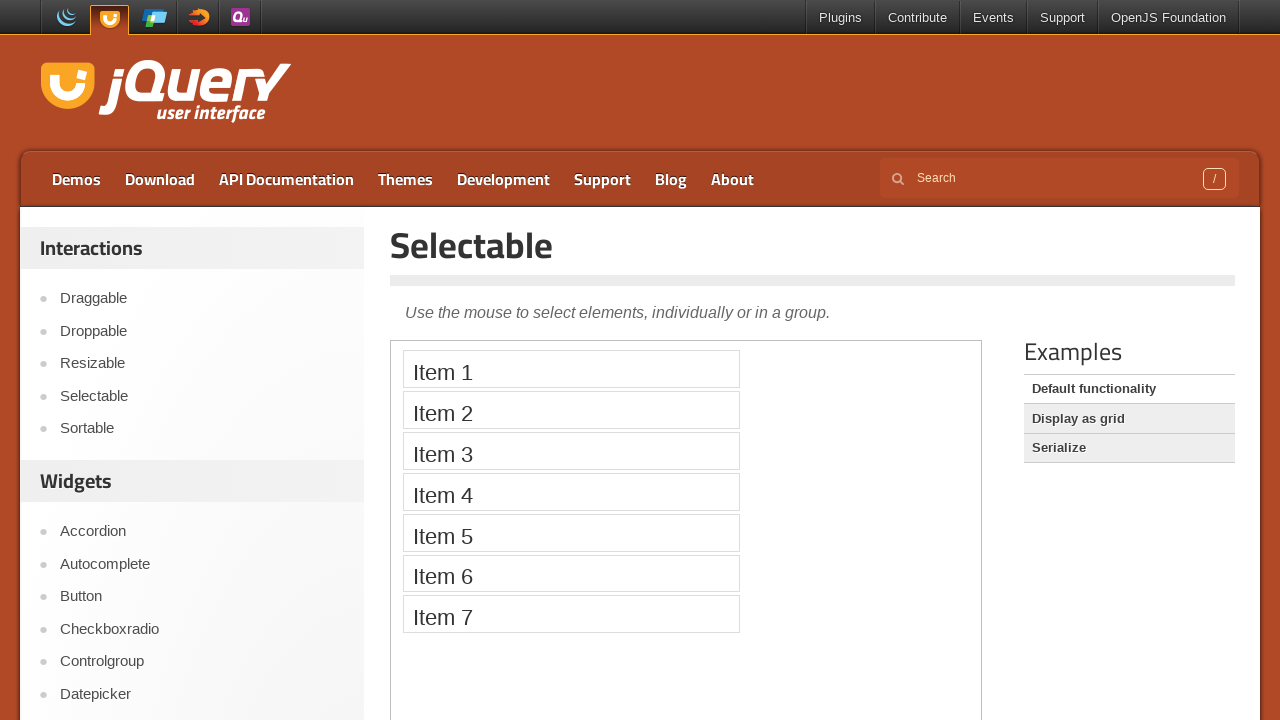

Located first selectable list item element
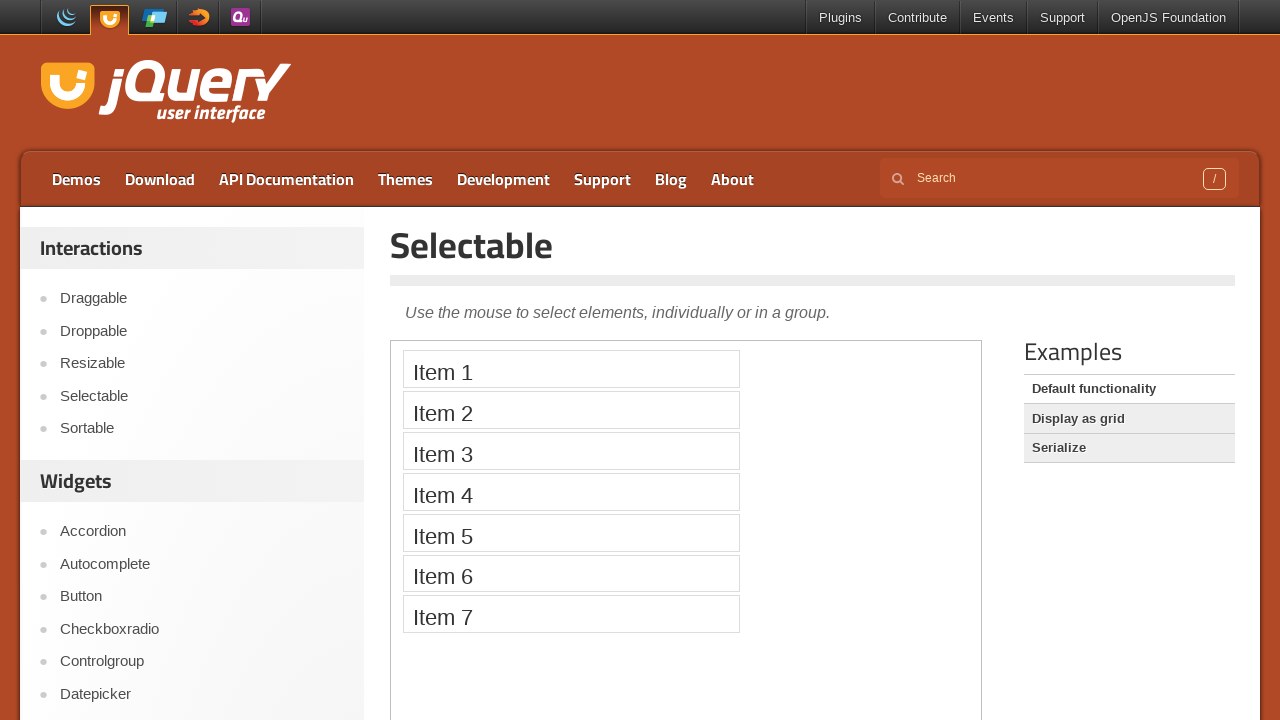

Performed single tap (click) on selectable item at (571, 369) on iframe.demo-frame >> internal:control=enter-frame >> #selectable li >> nth=0
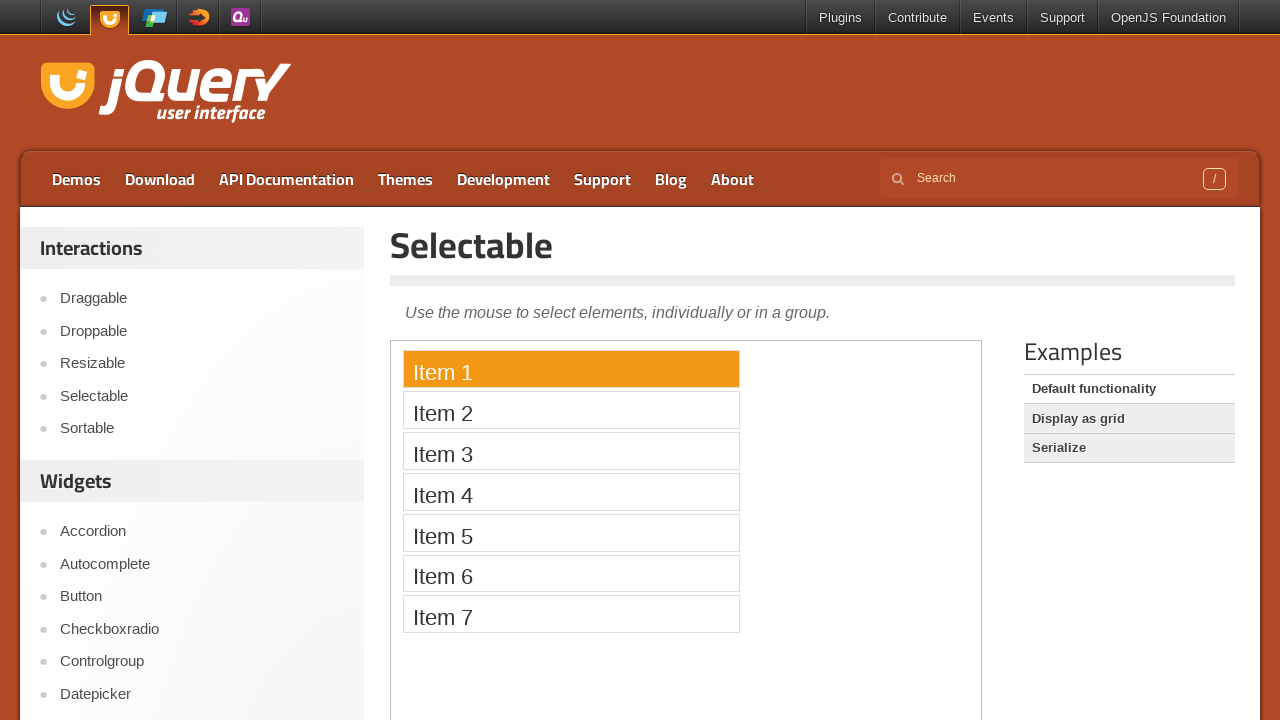

Performed double tap (double click) on selectable item at (571, 369) on iframe.demo-frame >> internal:control=enter-frame >> #selectable li >> nth=0
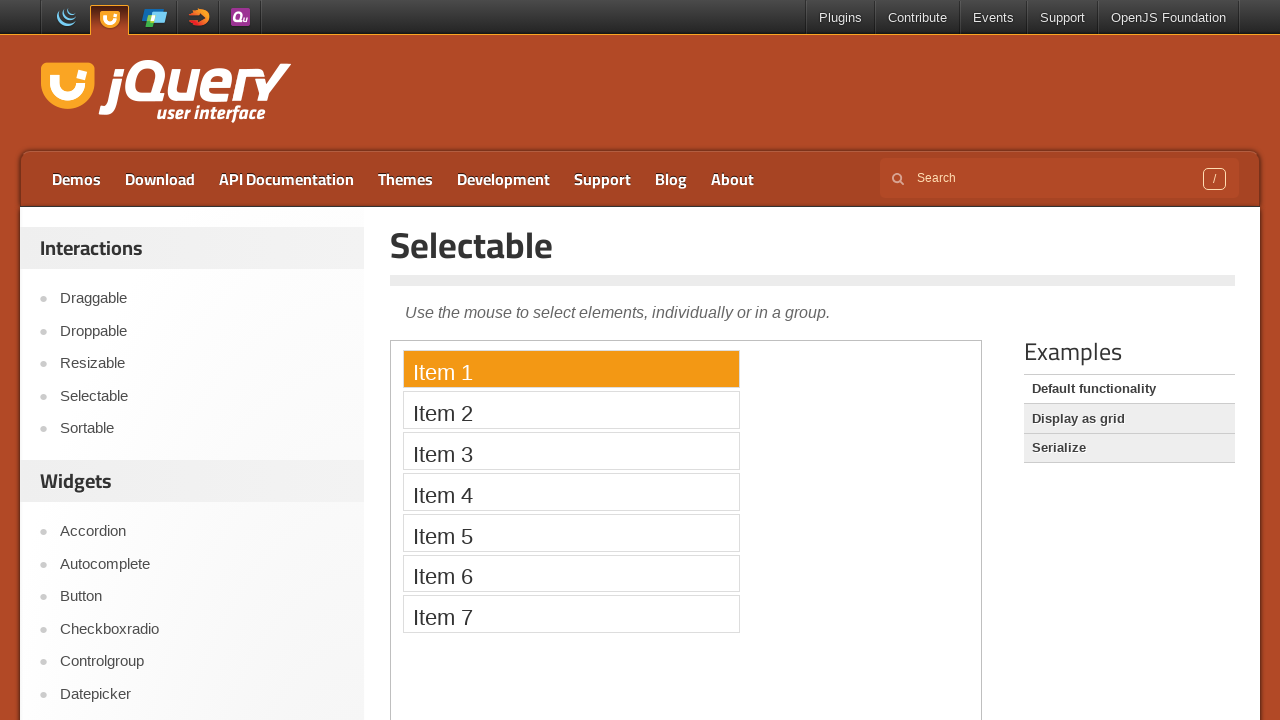

Simulated touch down (mouse down) at (571, 369)
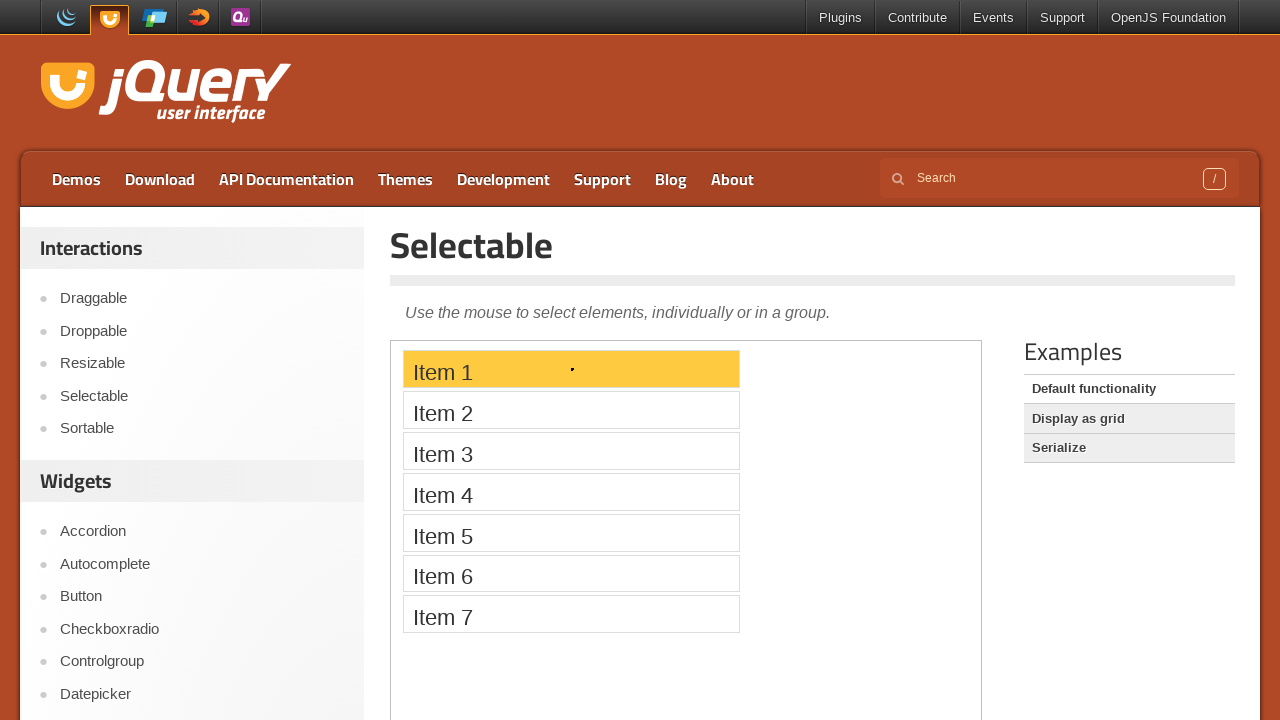

Moved mouse to coordinates (200, 30) during touch down at (200, 30)
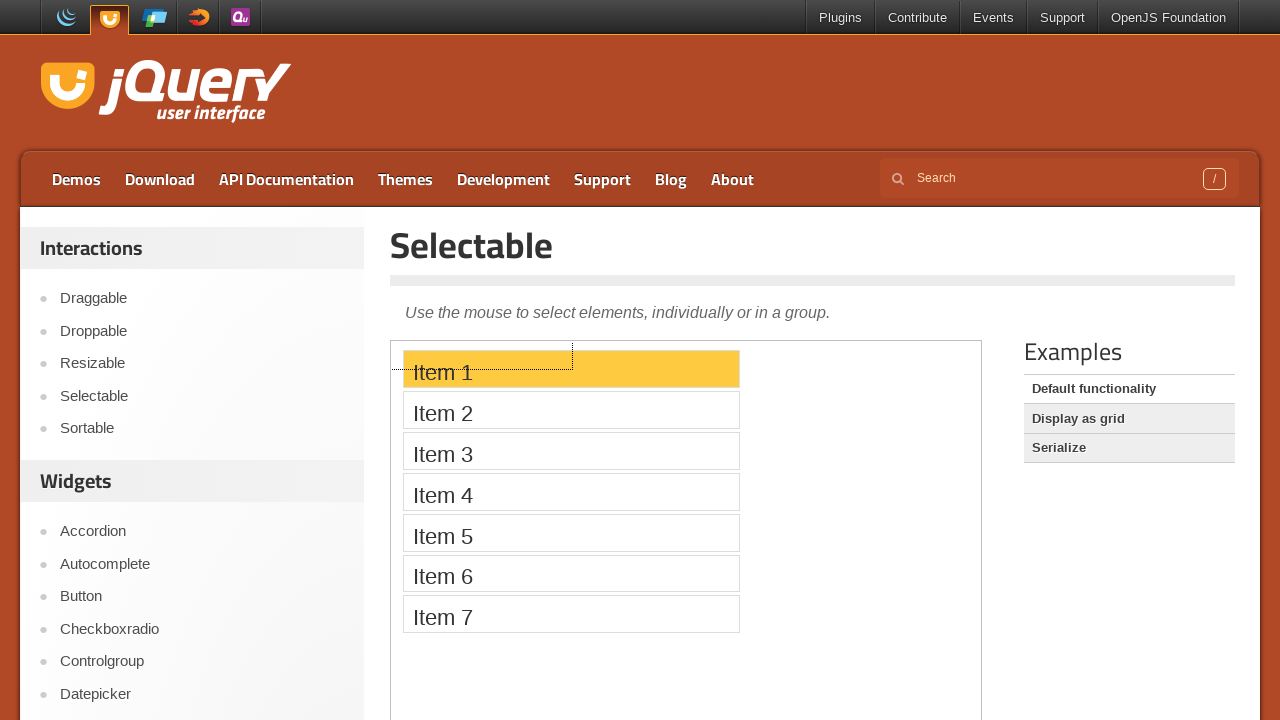

Simulated touch up (mouse up) at (200, 30)
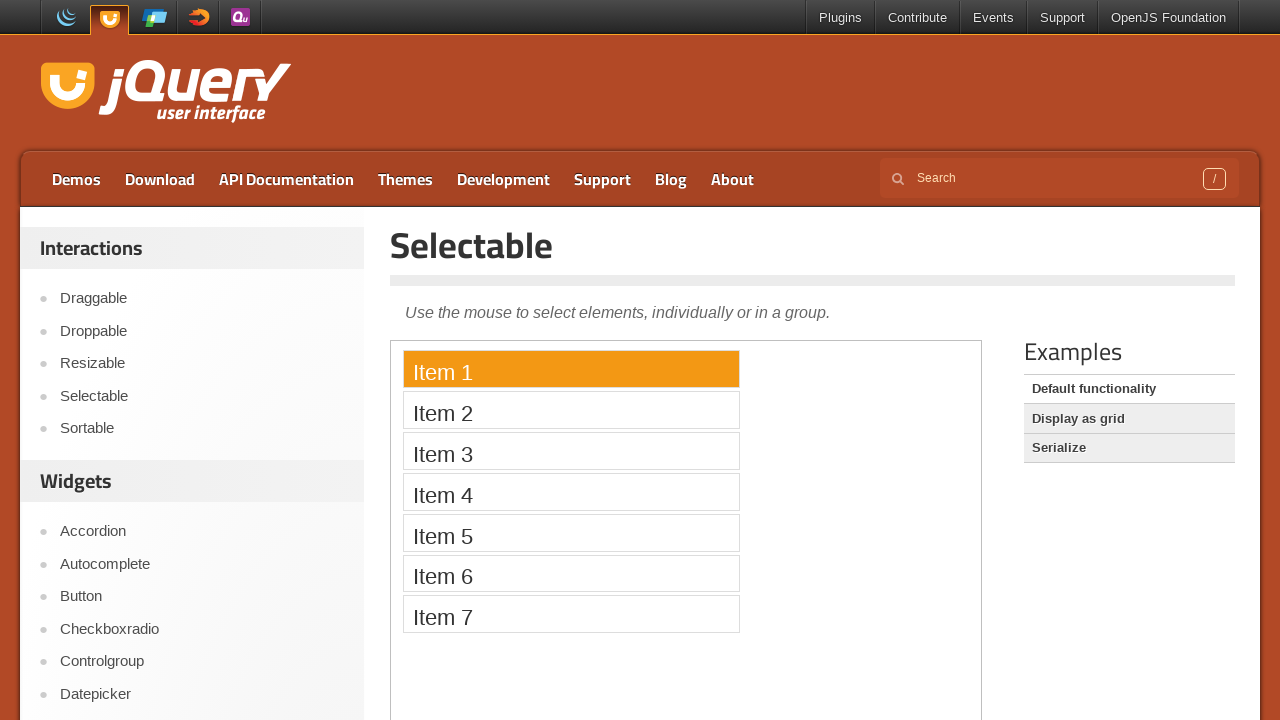

Moved mouse to coordinates (200, 30) after touch up at (200, 30)
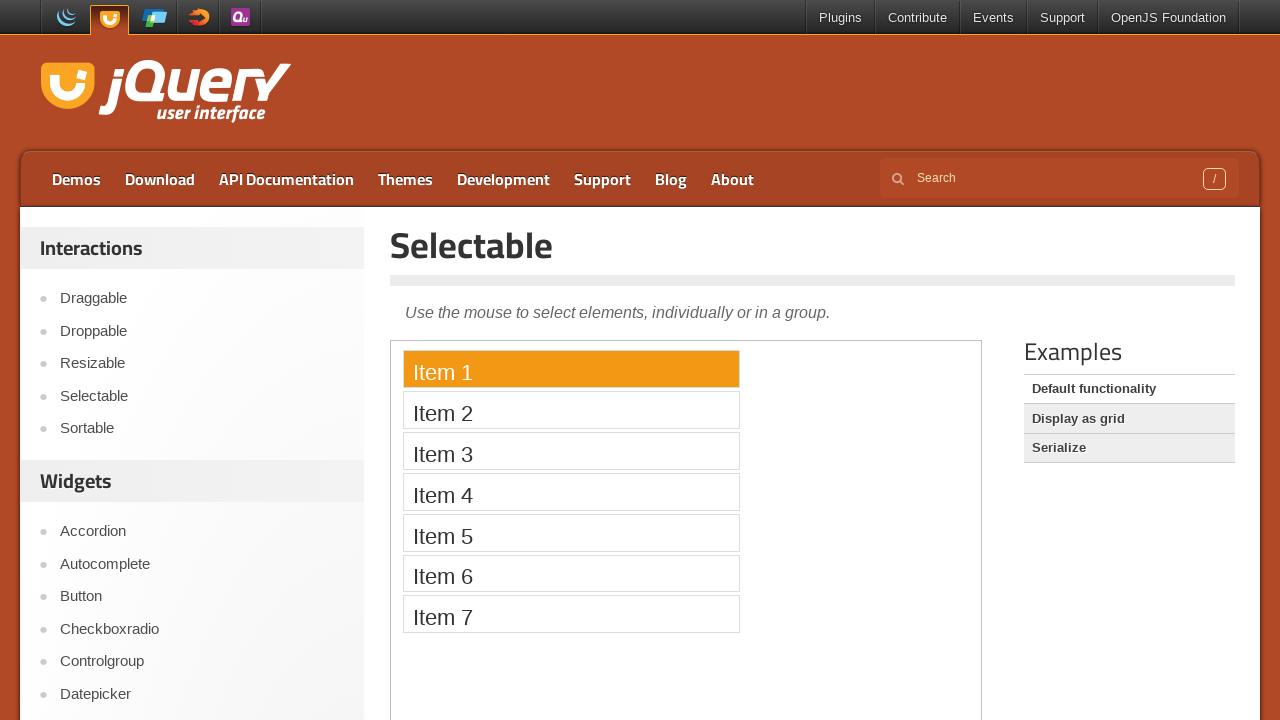

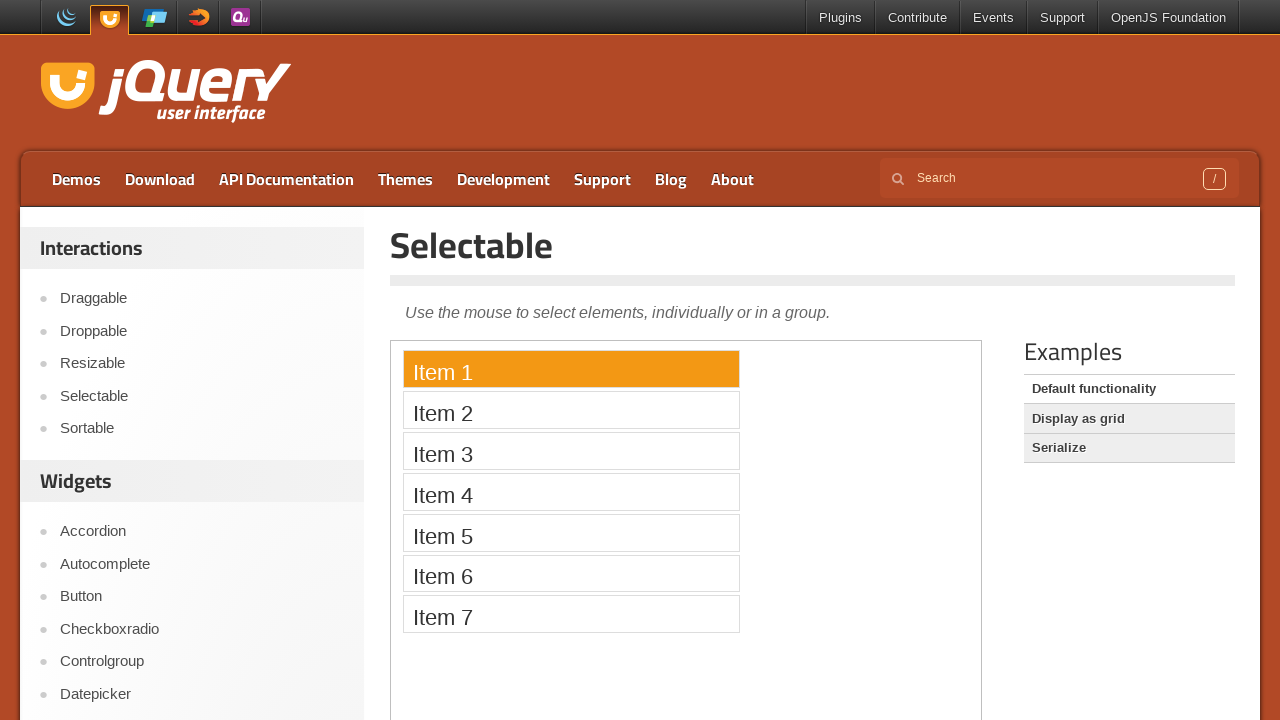